Tests e-commerce functionality by adding specific products to cart and applying a promo code

Starting URL: https://rahulshettyacademy.com/seleniumPractise/

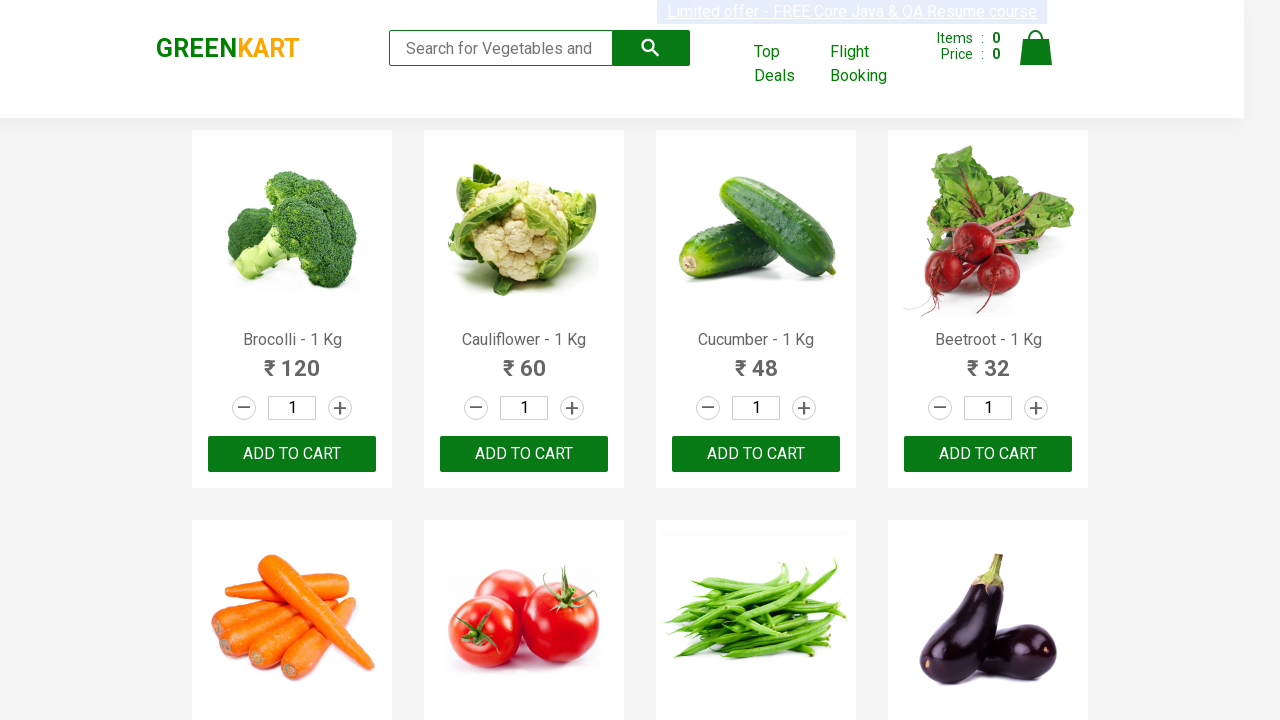

Retrieved all product names from page
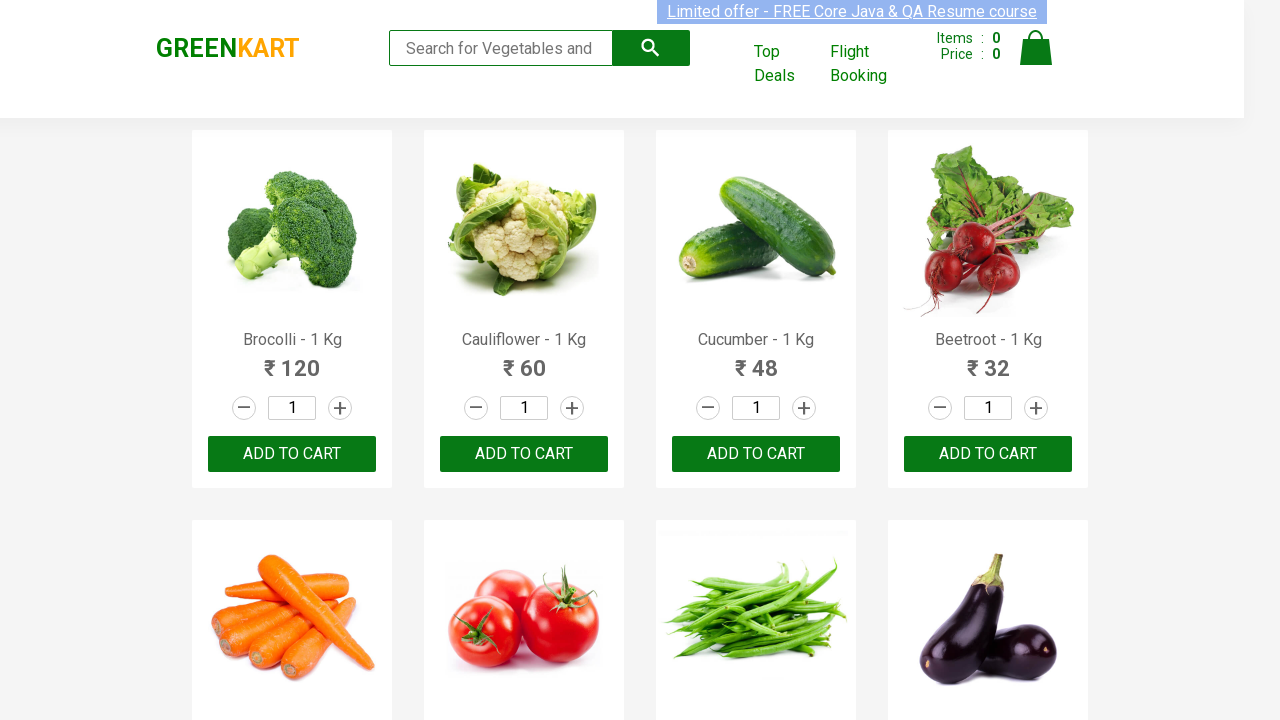

Set products to add: Cucumber and Brocolli
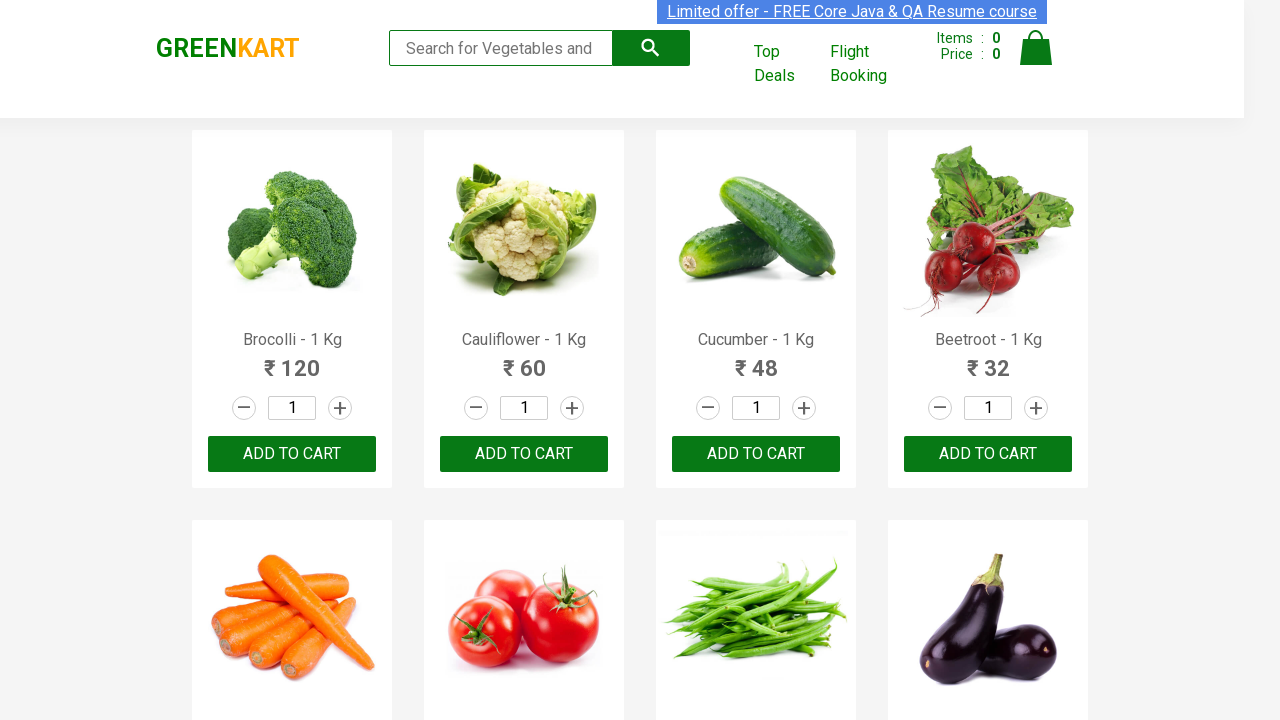

Added Cucumber to cart at (756, 454) on xpath=//button[text()='ADD TO CART'] >> nth=2
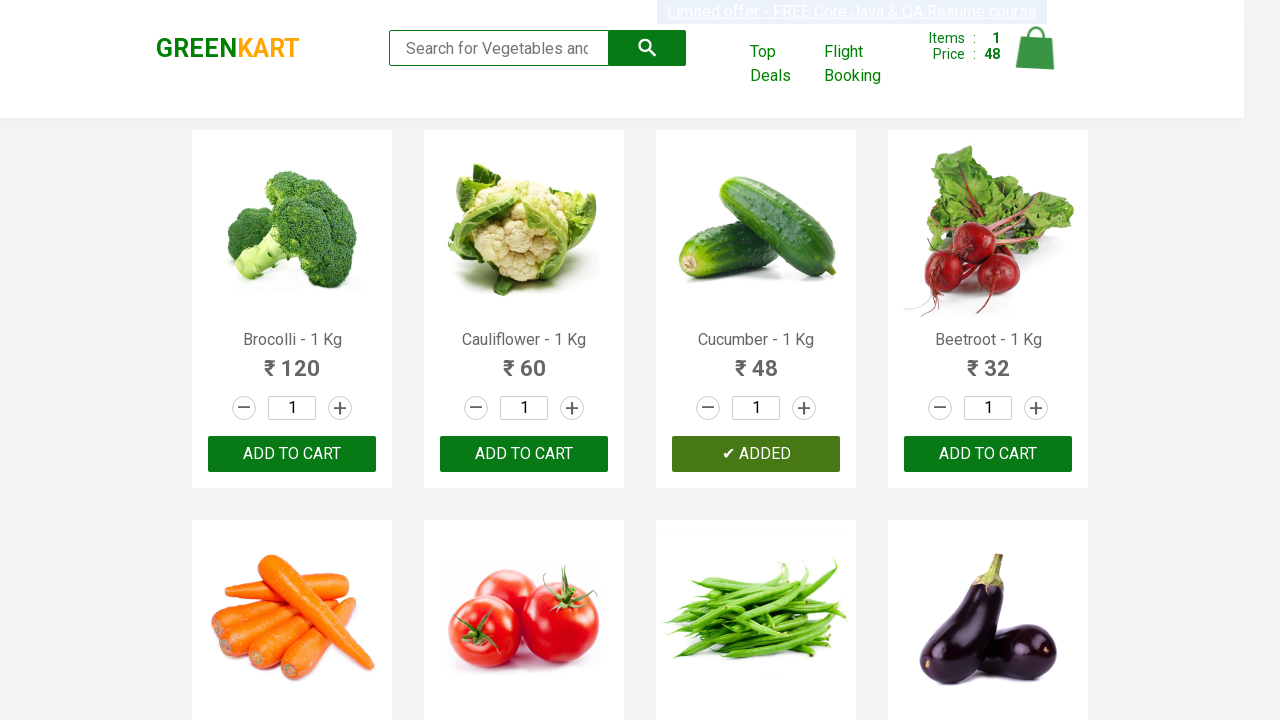

Added Brocolli to cart at (292, 454) on xpath=//button[text()='ADD TO CART'] >> nth=0
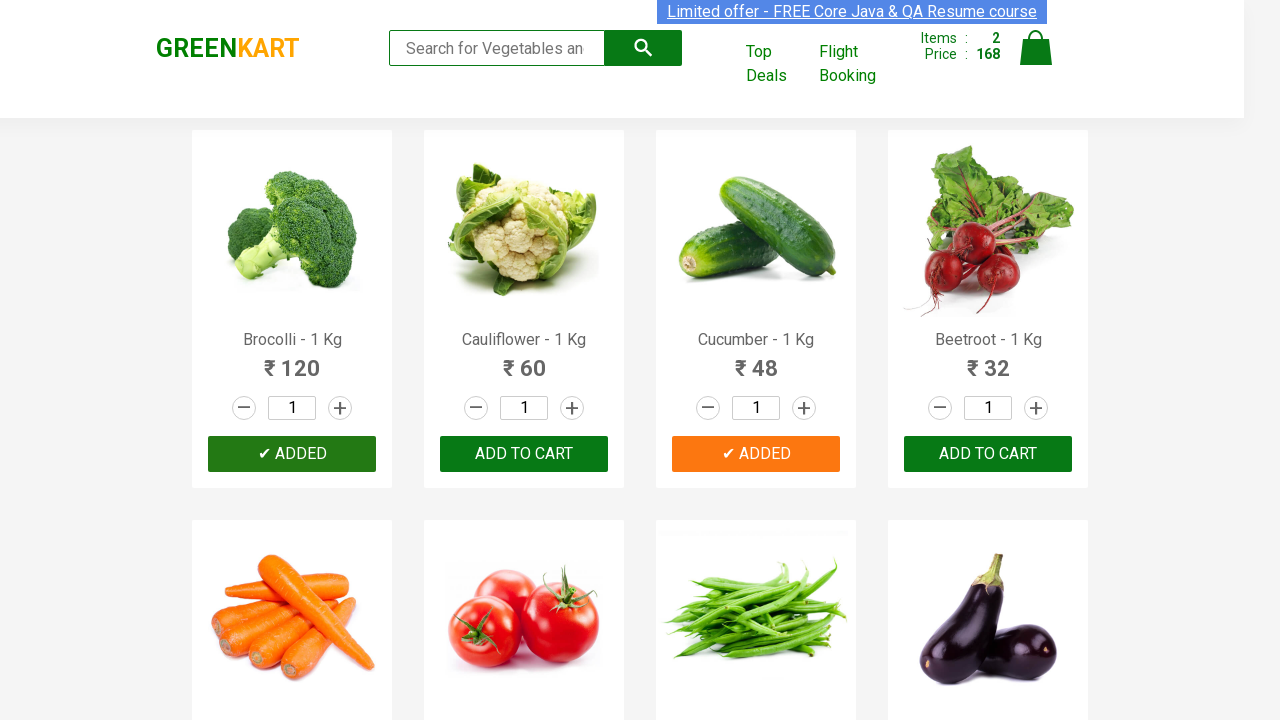

Clicked cart icon to open shopping cart at (1036, 59) on .cart-icon
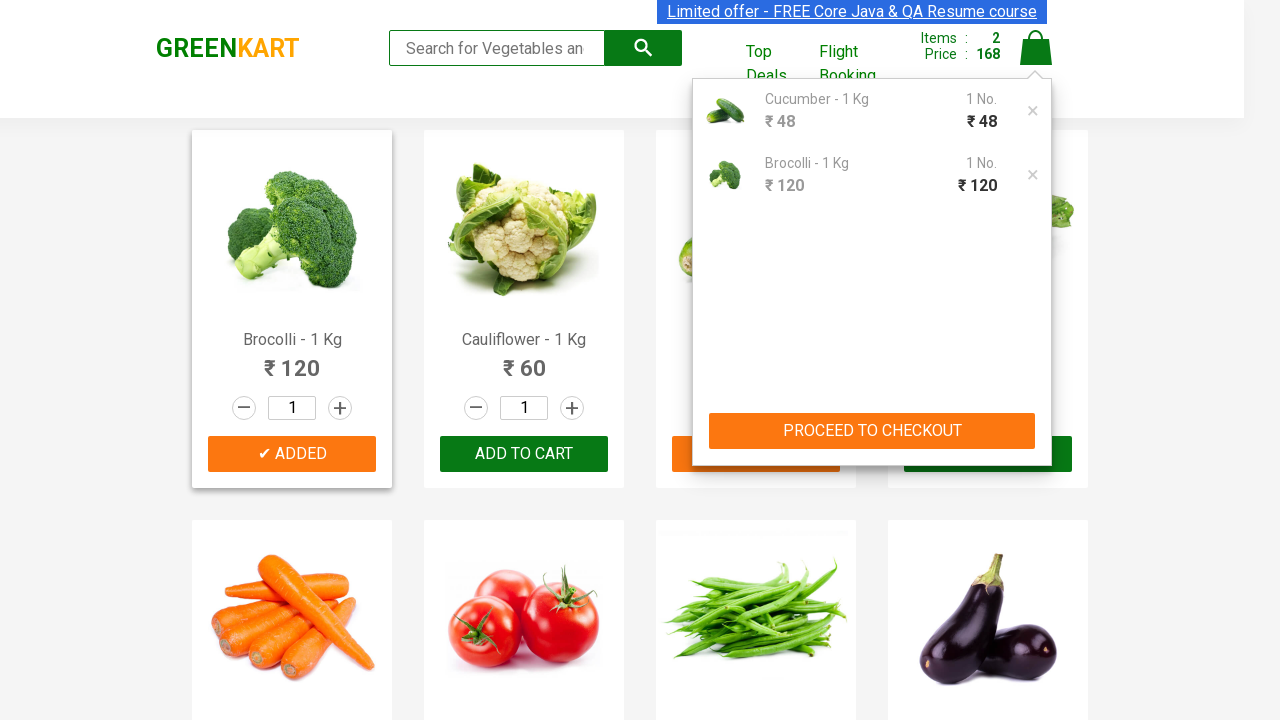

Clicked proceed to checkout button at (872, 431) on xpath=//button[@type='button']
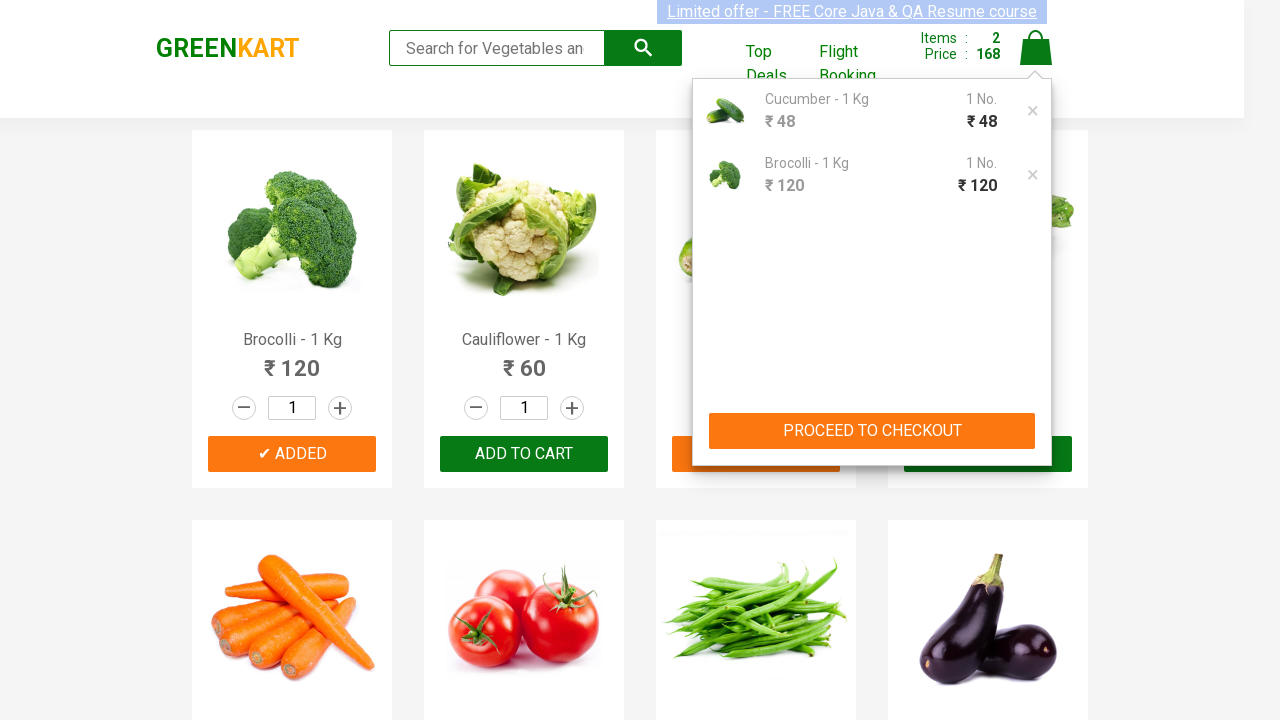

Promo code field loaded
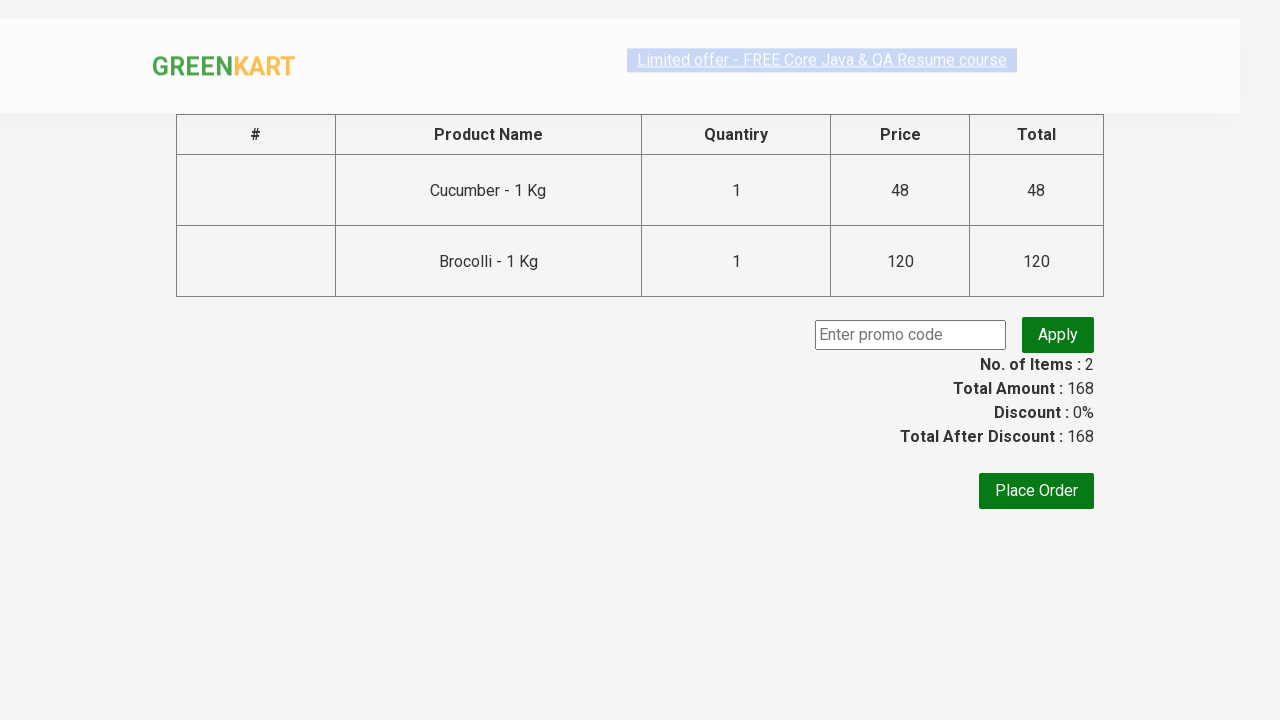

Entered promo code 'rahulshettyacademy' on .promoCode
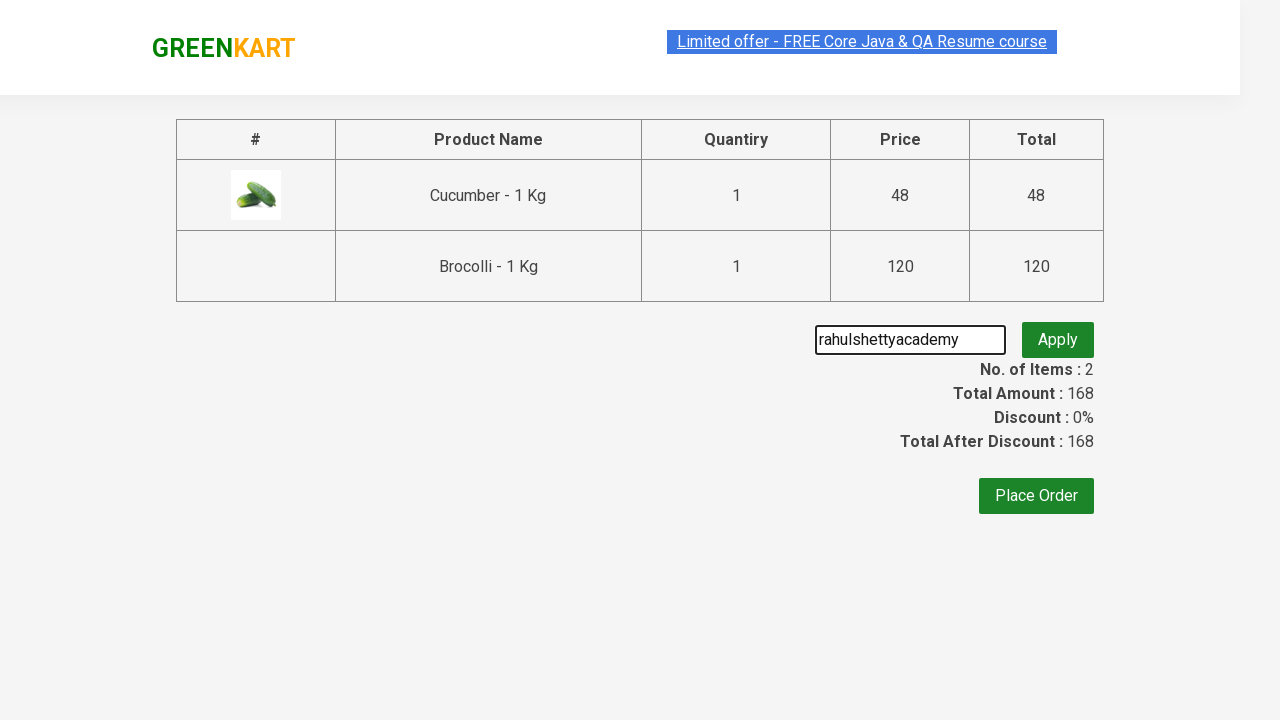

Clicked apply promo button at (1058, 335) on .promoBtn
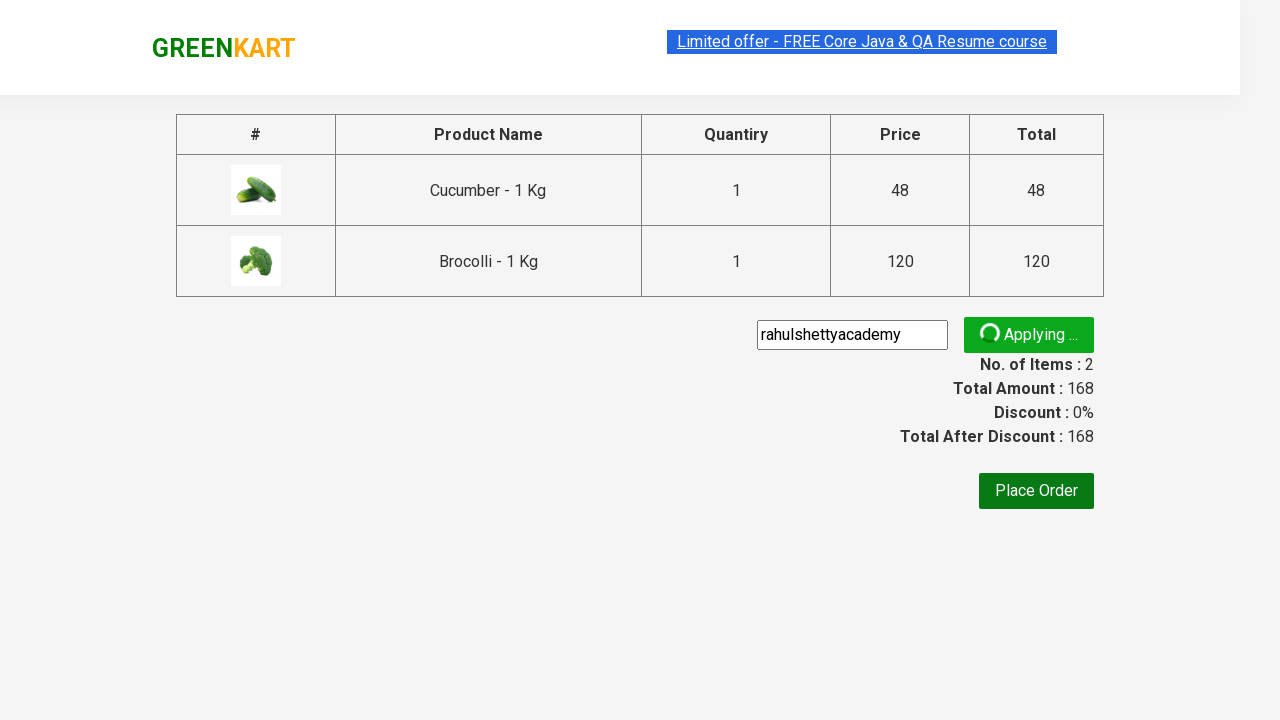

Promo code applied successfully - confirmation message displayed
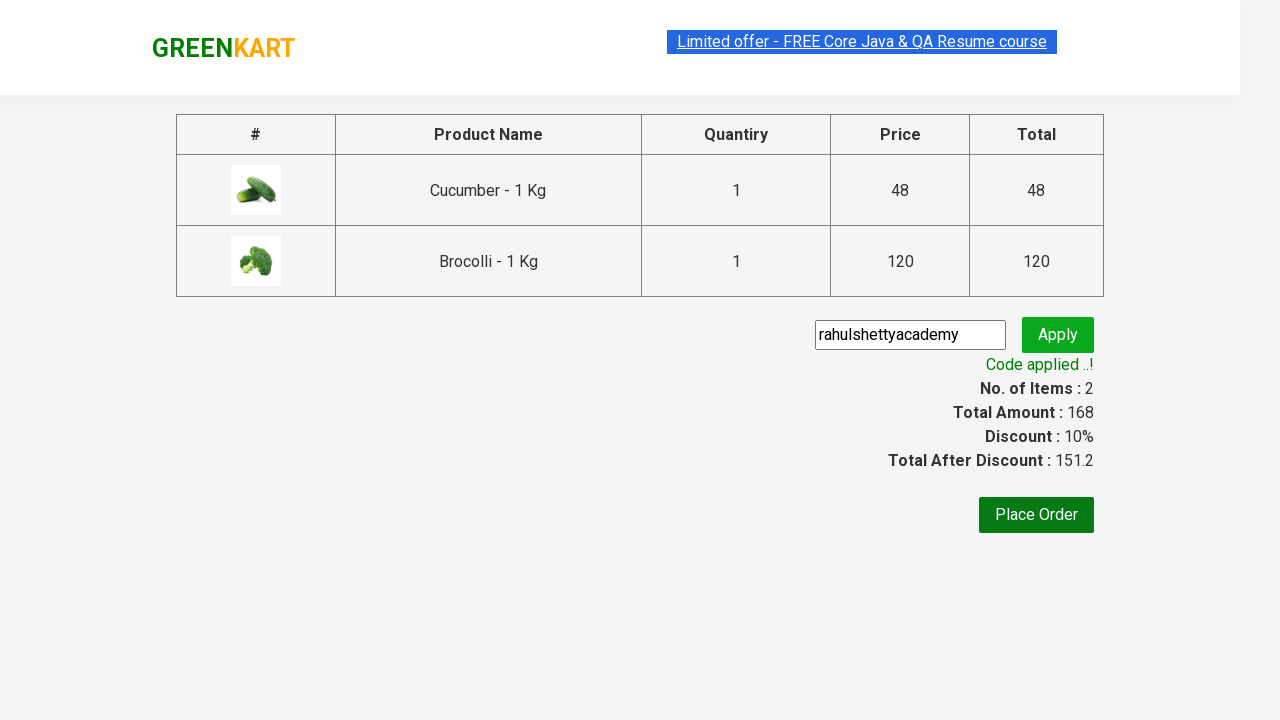

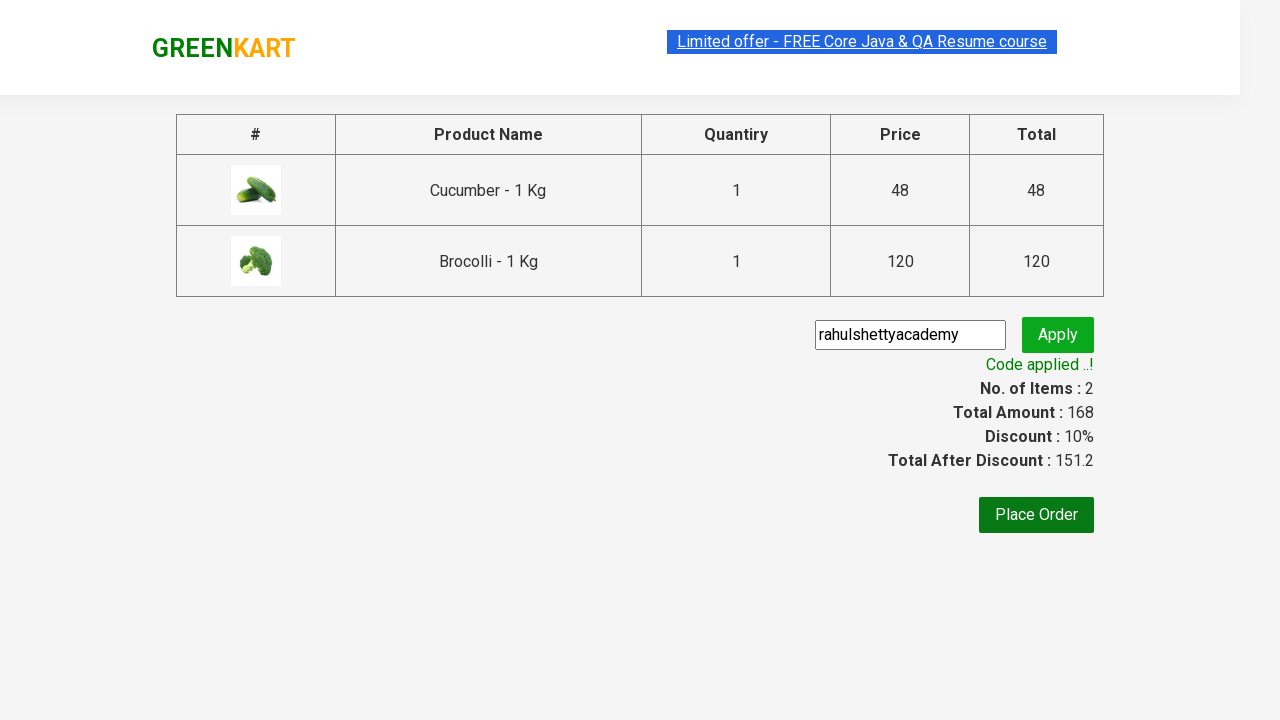